Tests user registration with mandatory fields by filling out first name, last name, gender, email, password, phone number, accepting terms, and submitting the form to verify successful account creation.

Starting URL: https://sdetqaportal.blogspot.com/p/register-account.html

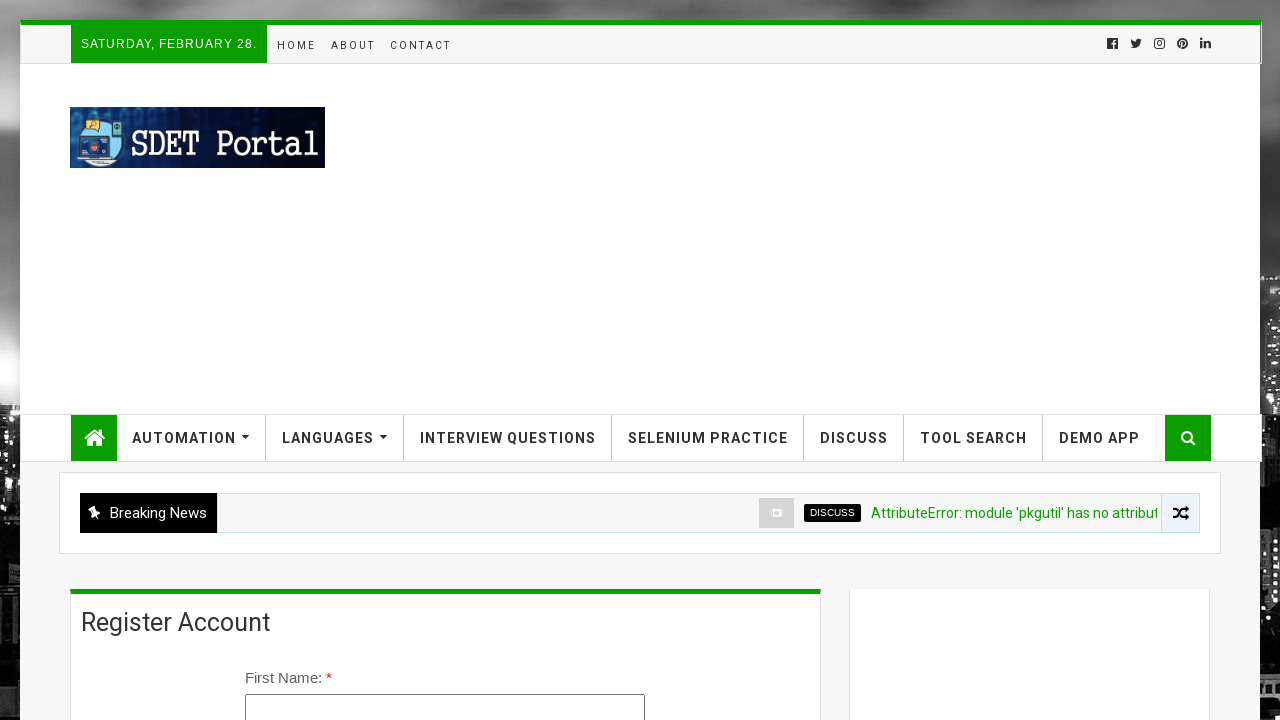

Navigated to registration page
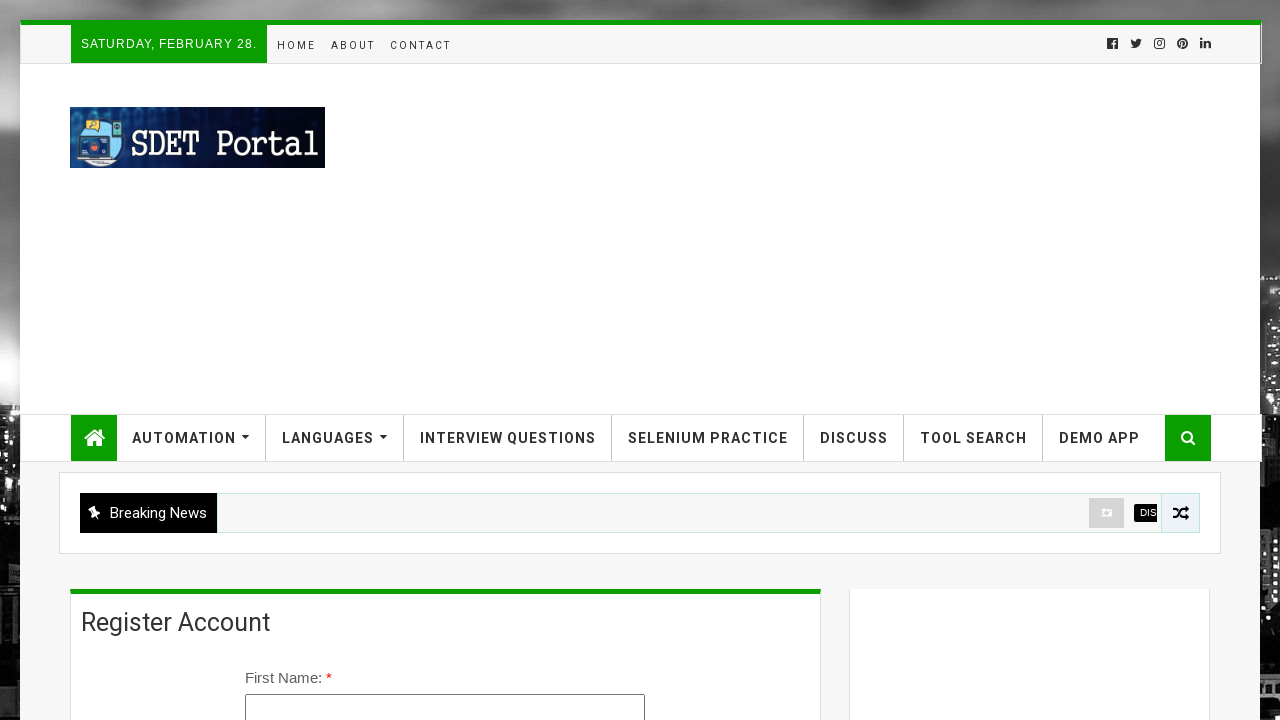

Filled first name field with 'Marcus' on #firstName
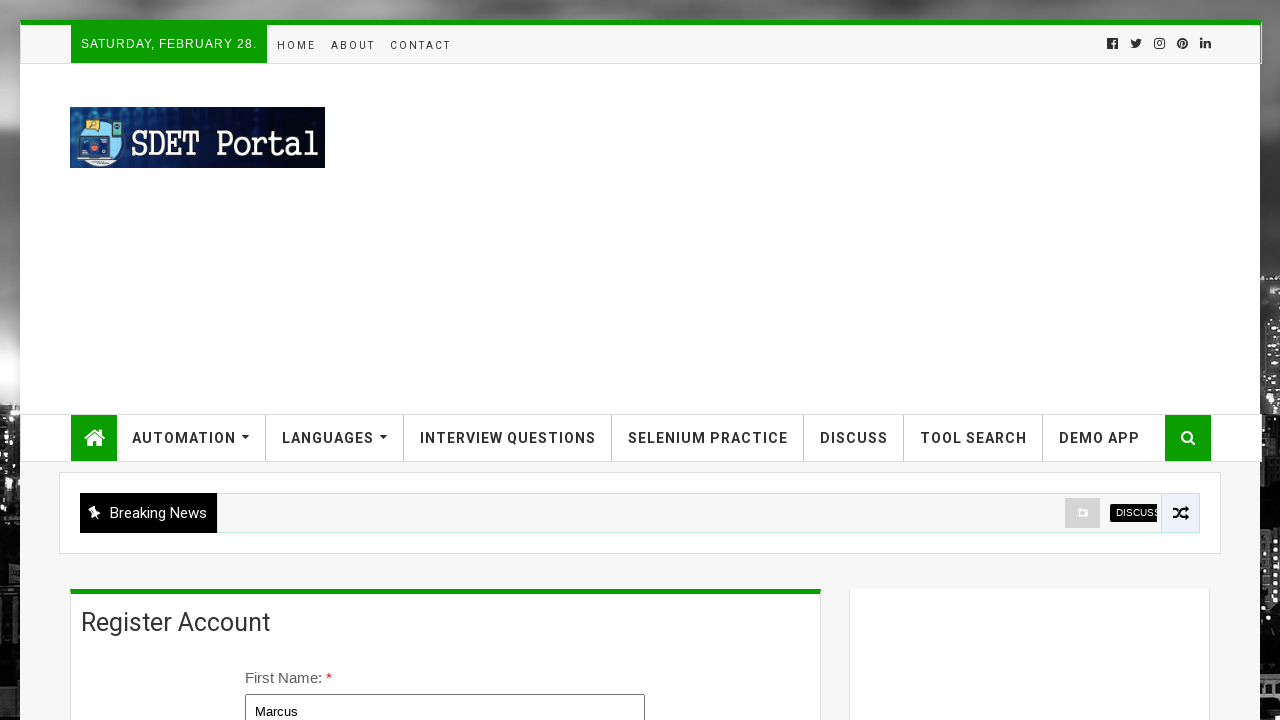

Filled last name field with 'Johnson' on #lastName
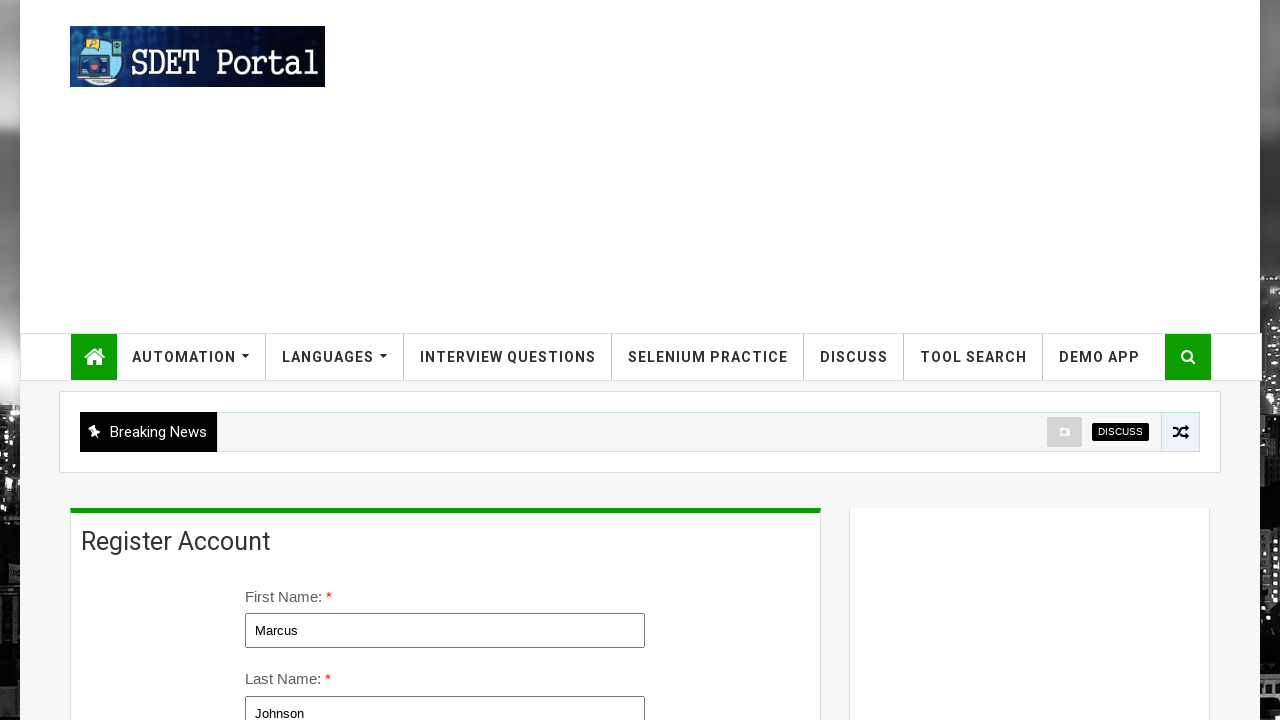

Selected 'Male' from gender dropdown on #gender
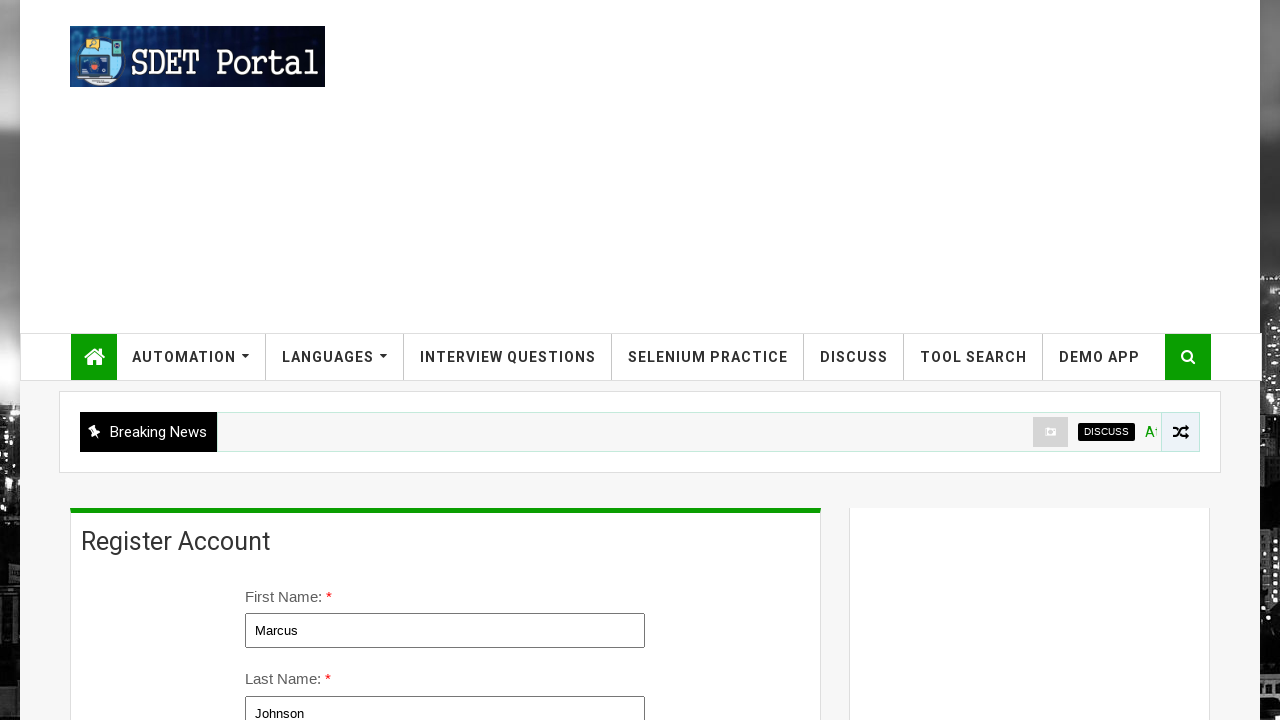

Filled email field with 'marcus.johnson847@gmail.com' on input[name='email']
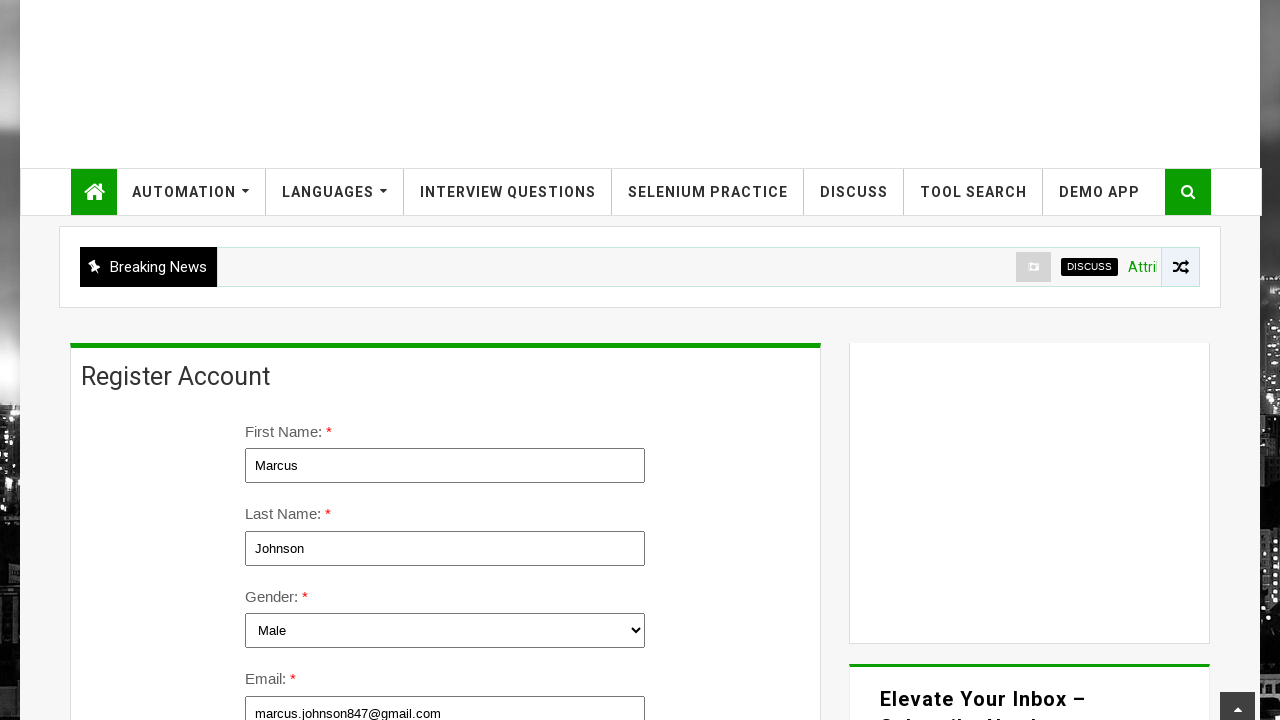

Filled password field with 'SecurePass@456' on input[name='password']
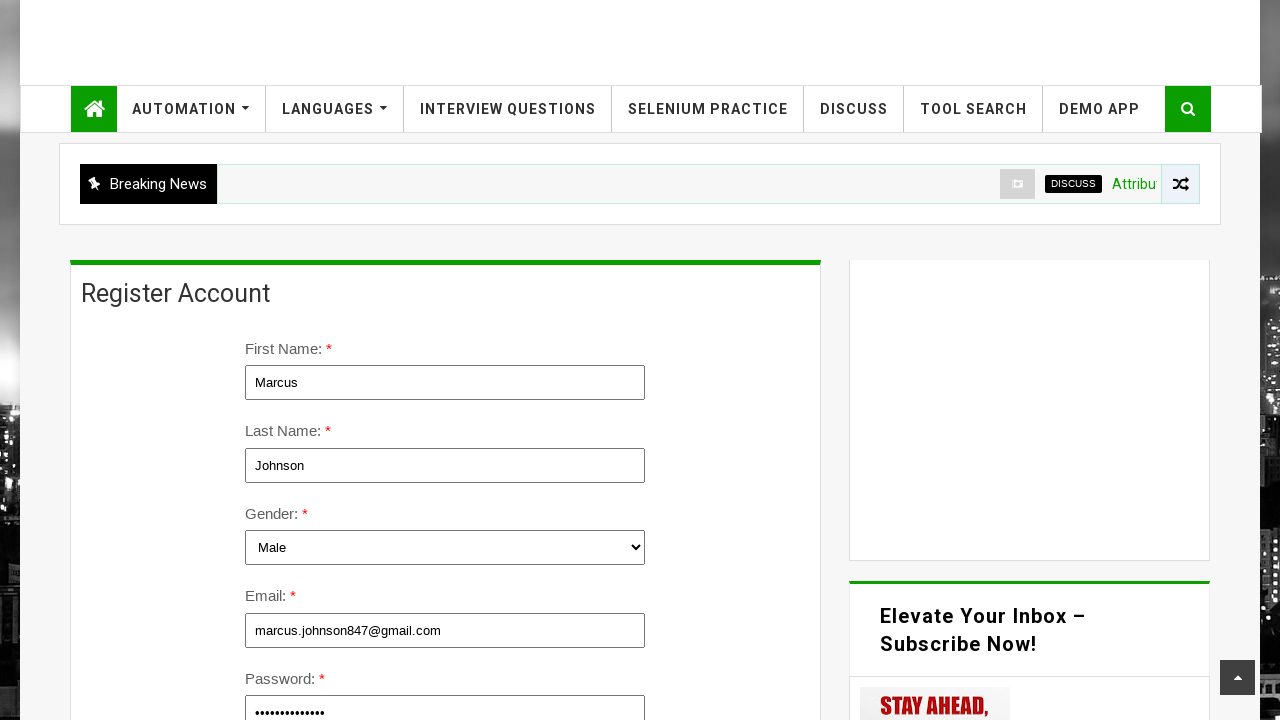

Filled phone number field with '9876543210' on input[name='phoneNumber']
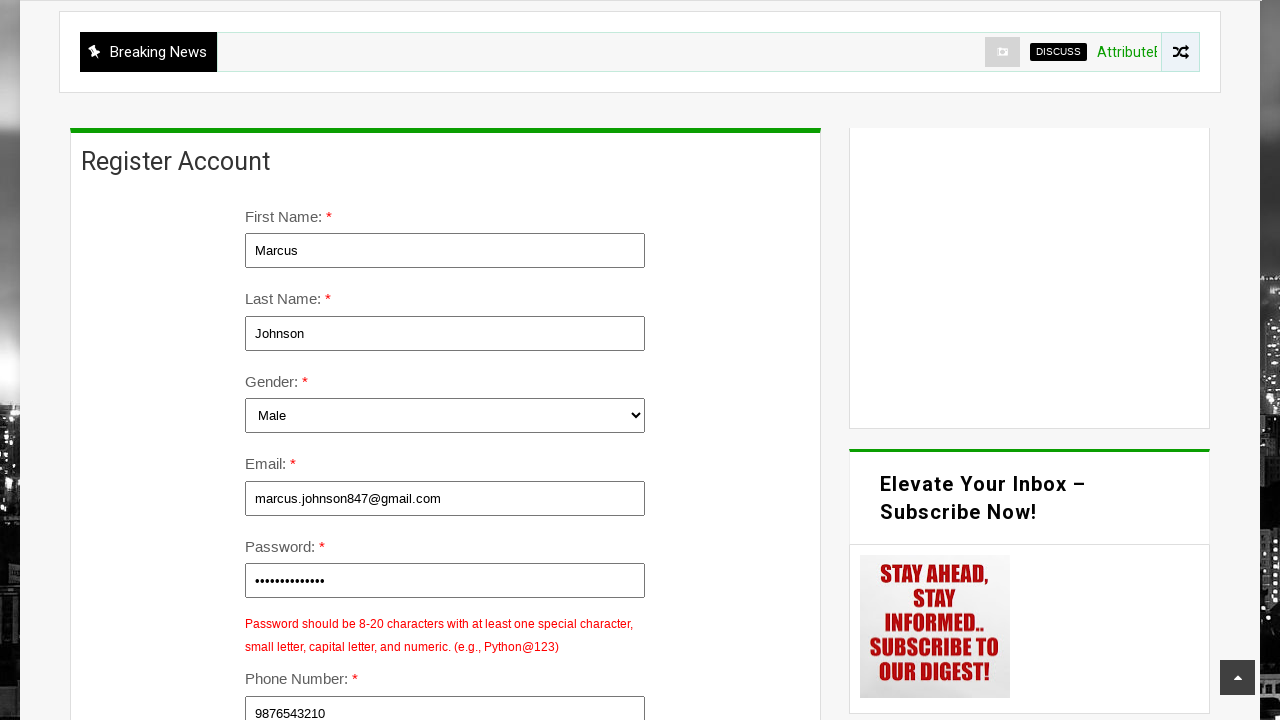

Clicked terms and conditions checkbox at (449, 360) on #termsCheckbox
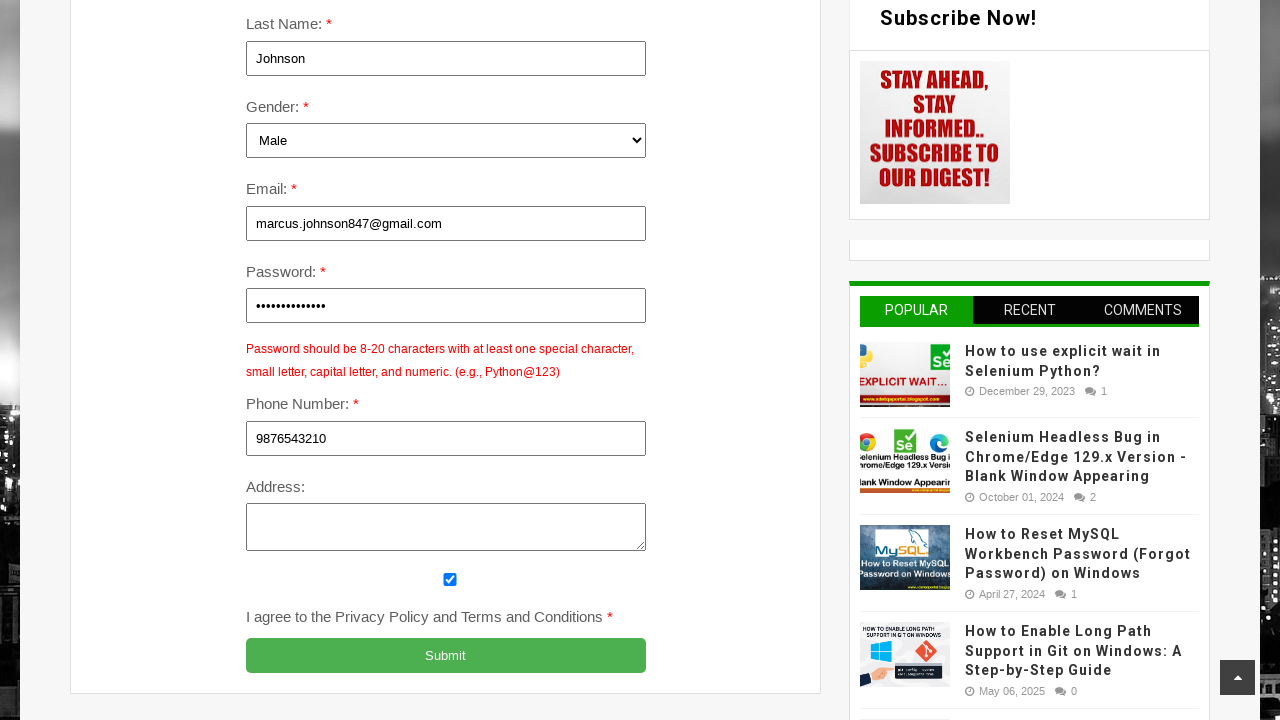

Clicked Submit button to register account at (446, 656) on input[value='Submit']
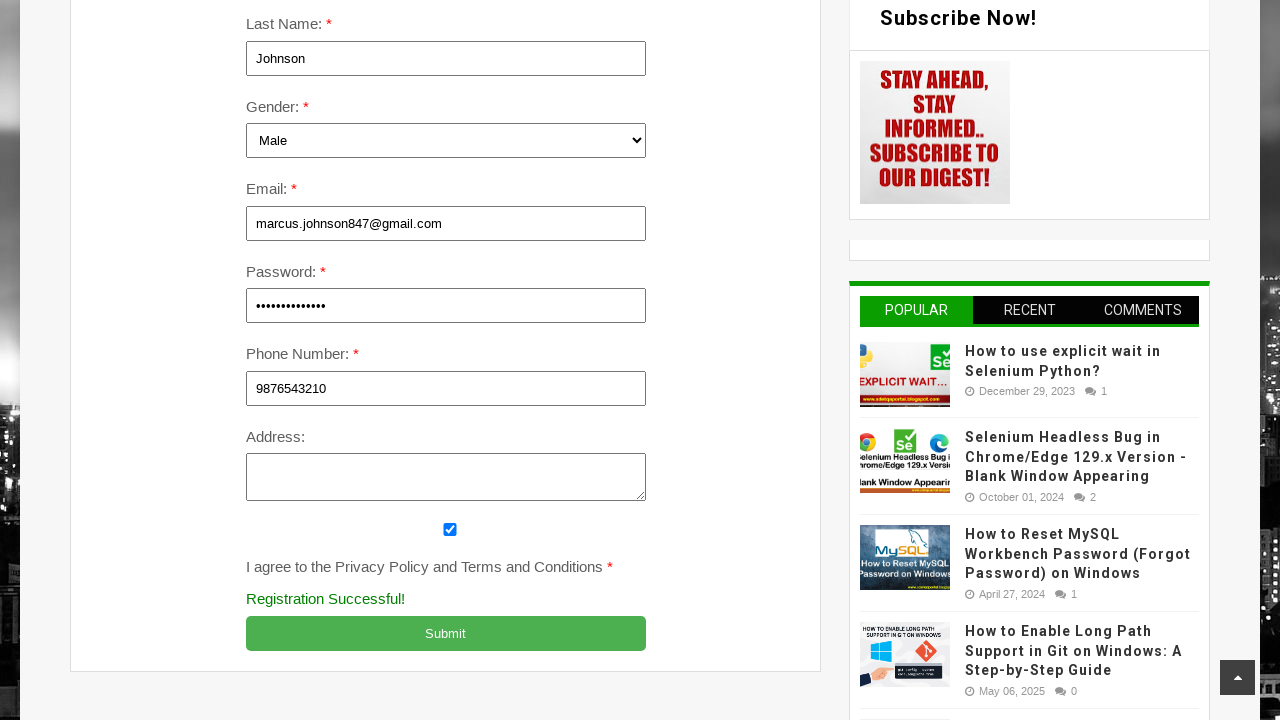

Account creation success message displayed
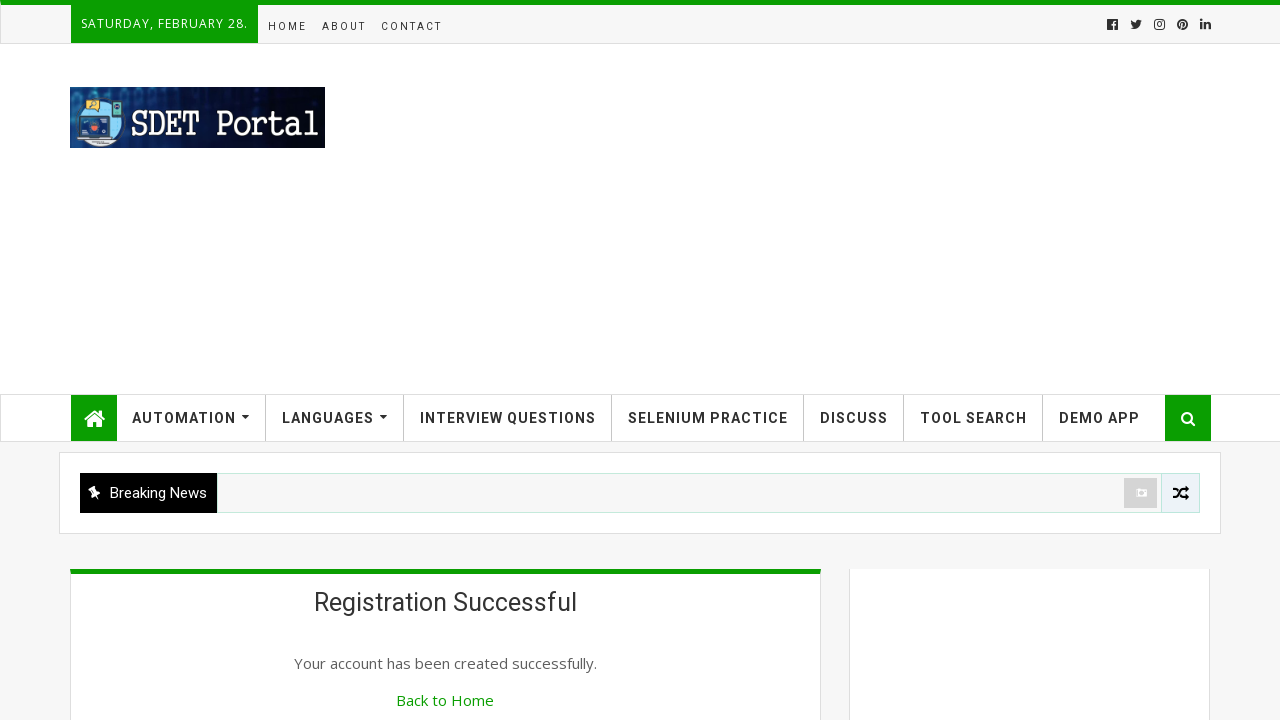

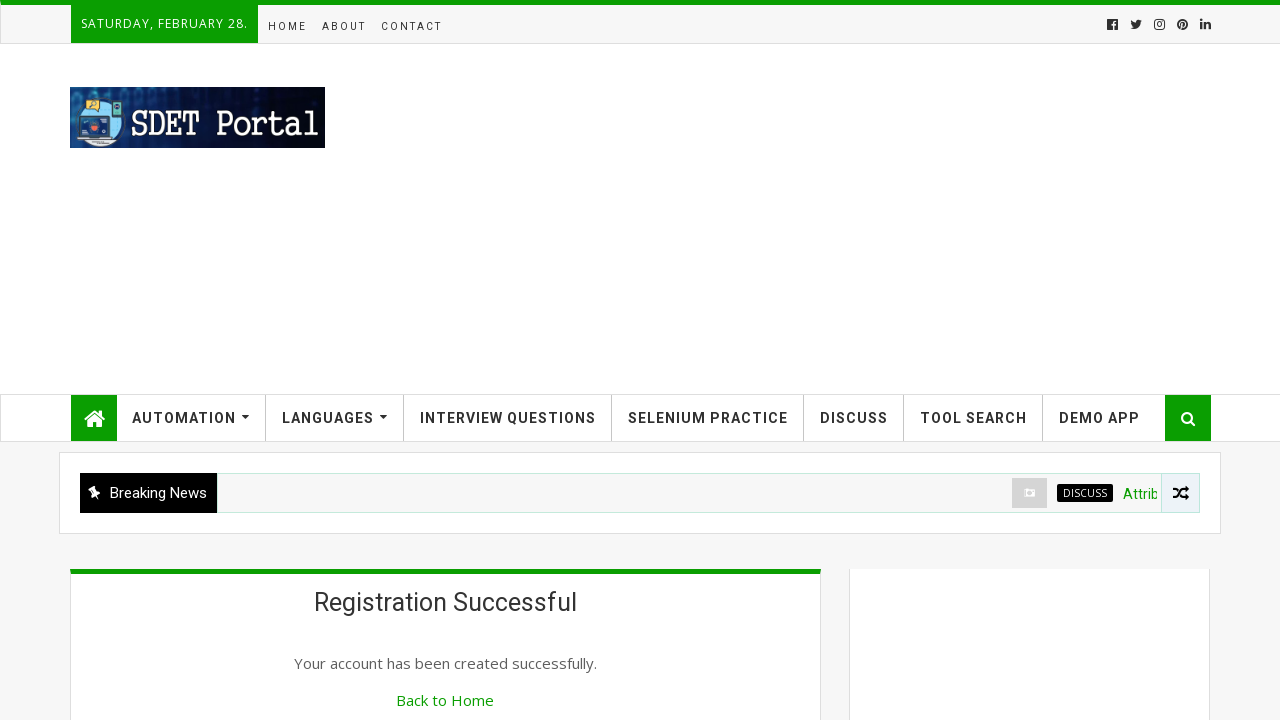